Tests contact form with numeric name and verifies validation

Starting URL: https://www.demoblaze.com/

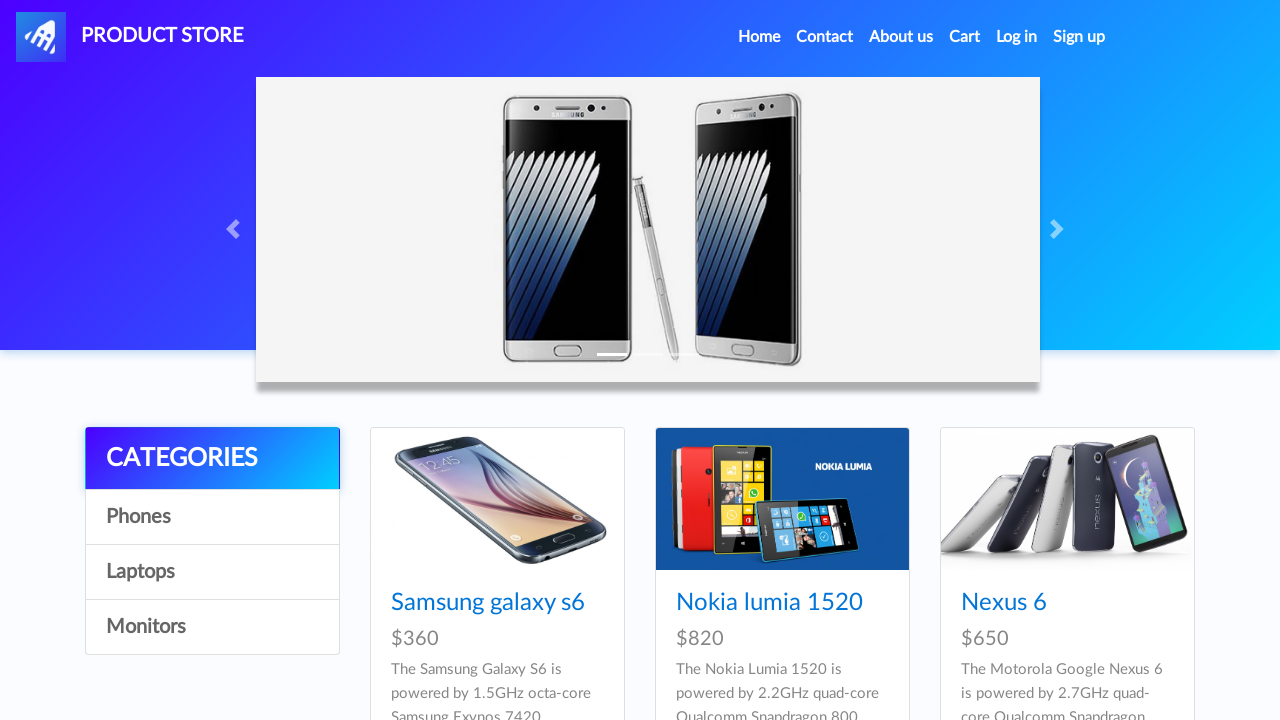

Reloaded the page
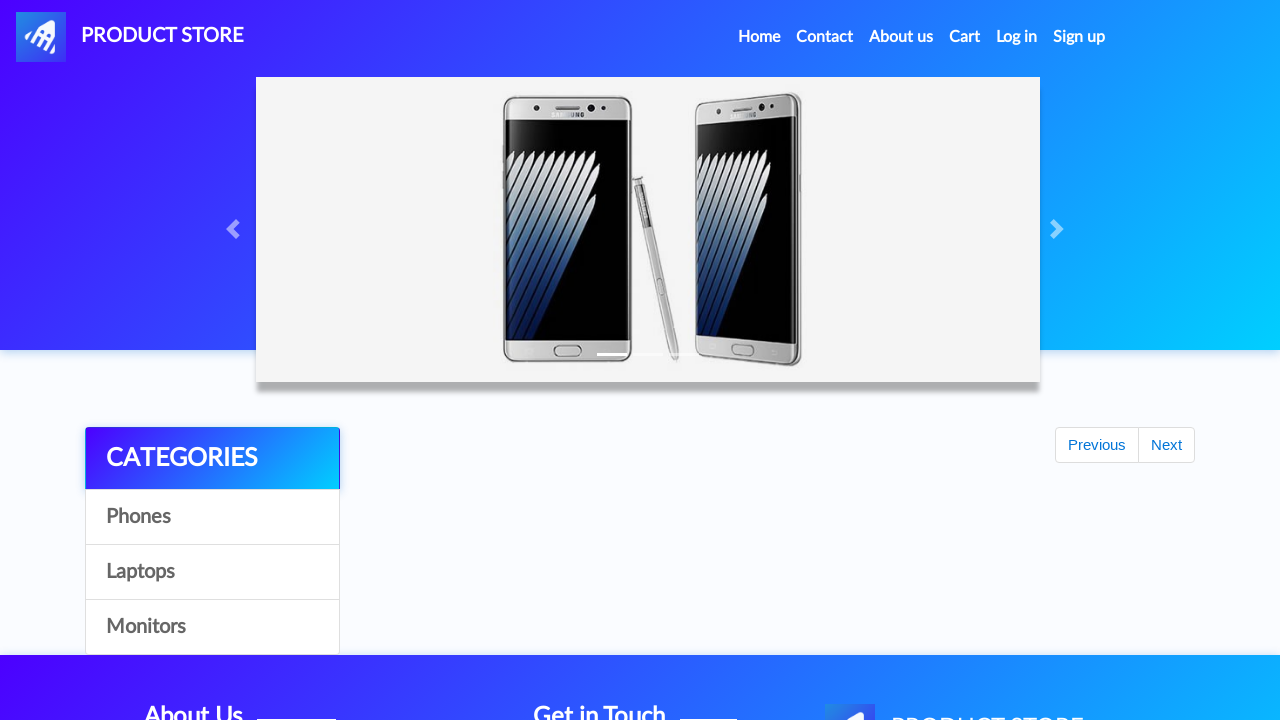

Clicked Contact link at (825, 37) on a:has-text('Contact')
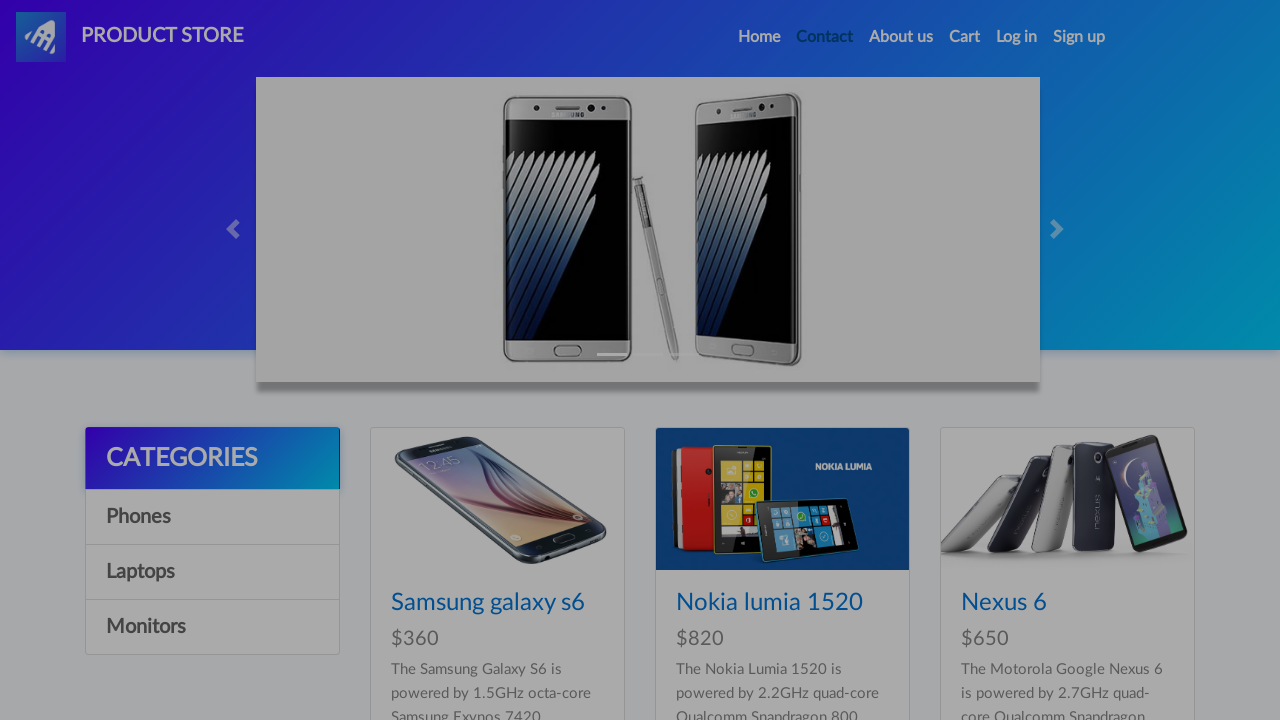

Waited for contact form to load
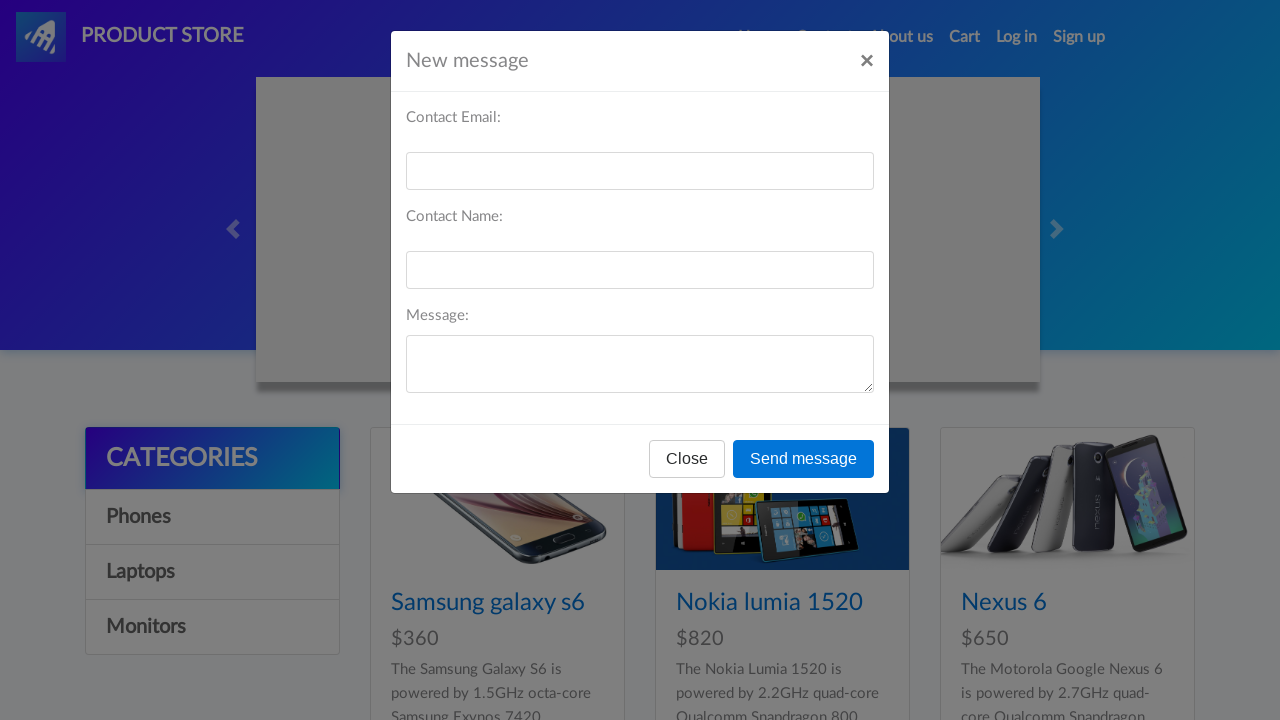

Filled email field with 'testuser@example.com' on #recipient-email
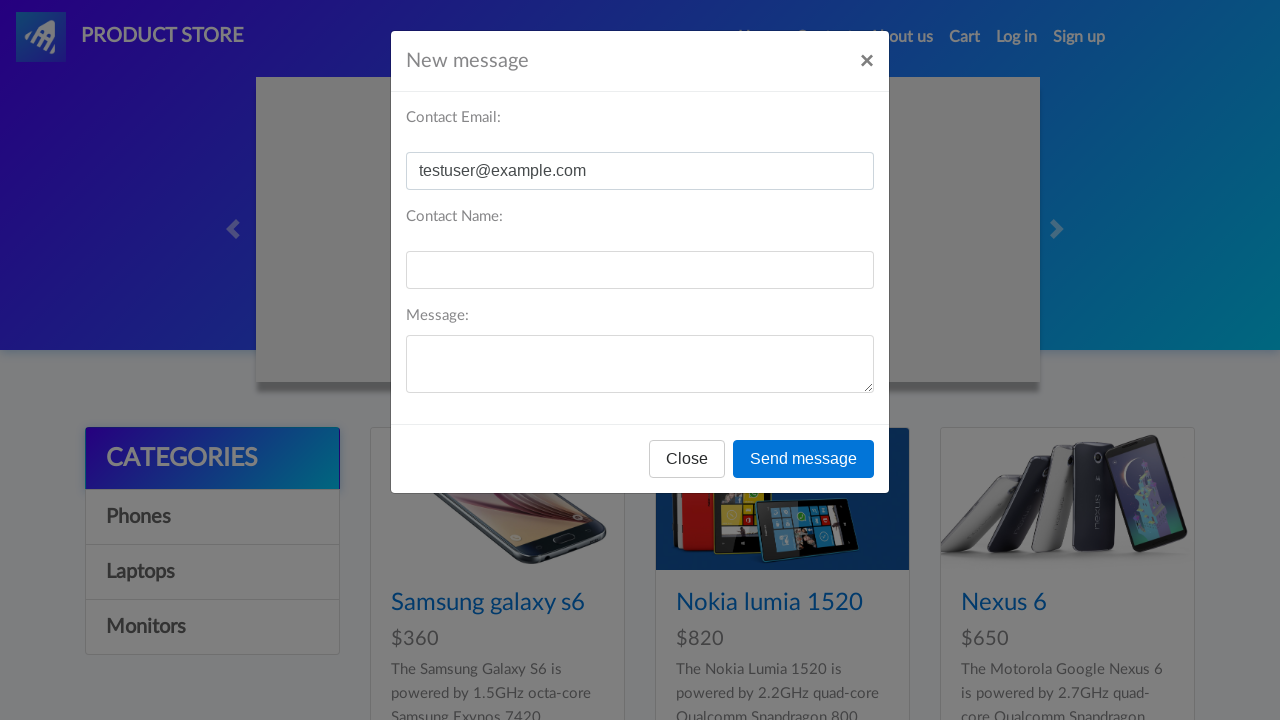

Filled name field with numeric value '12345' (invalid) on #recipient-name
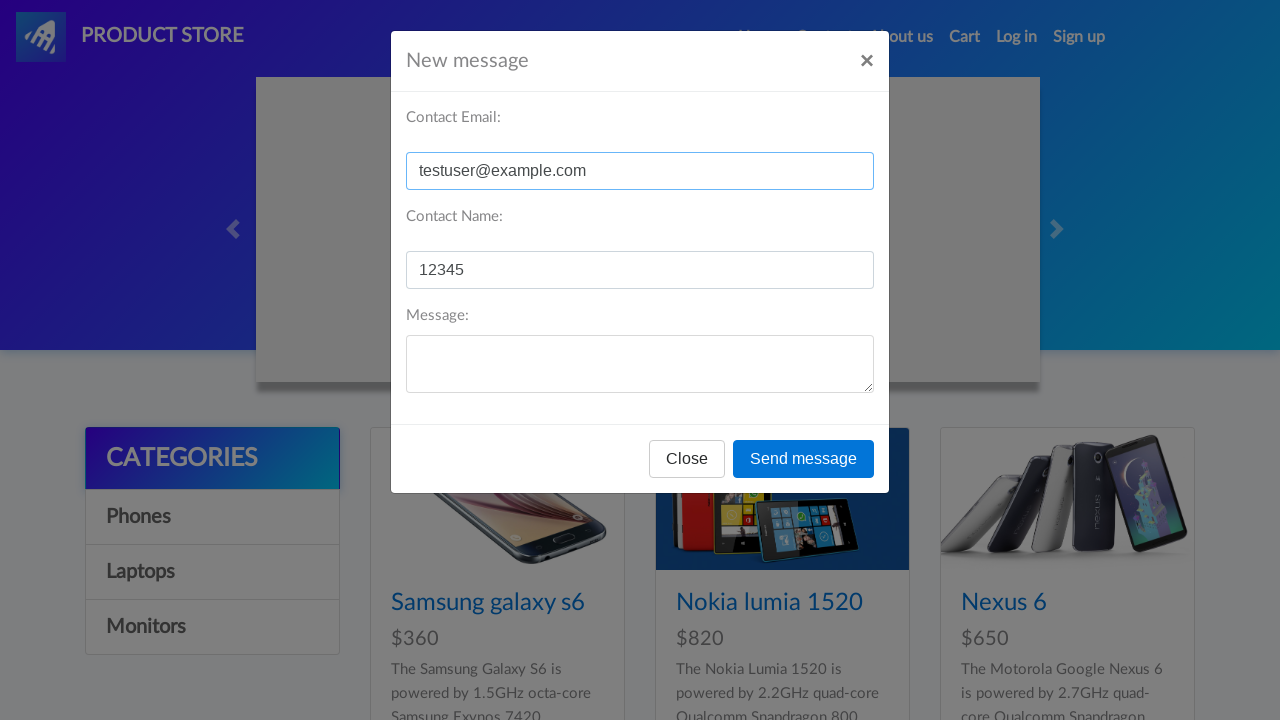

Filled message field with test message on #message-text
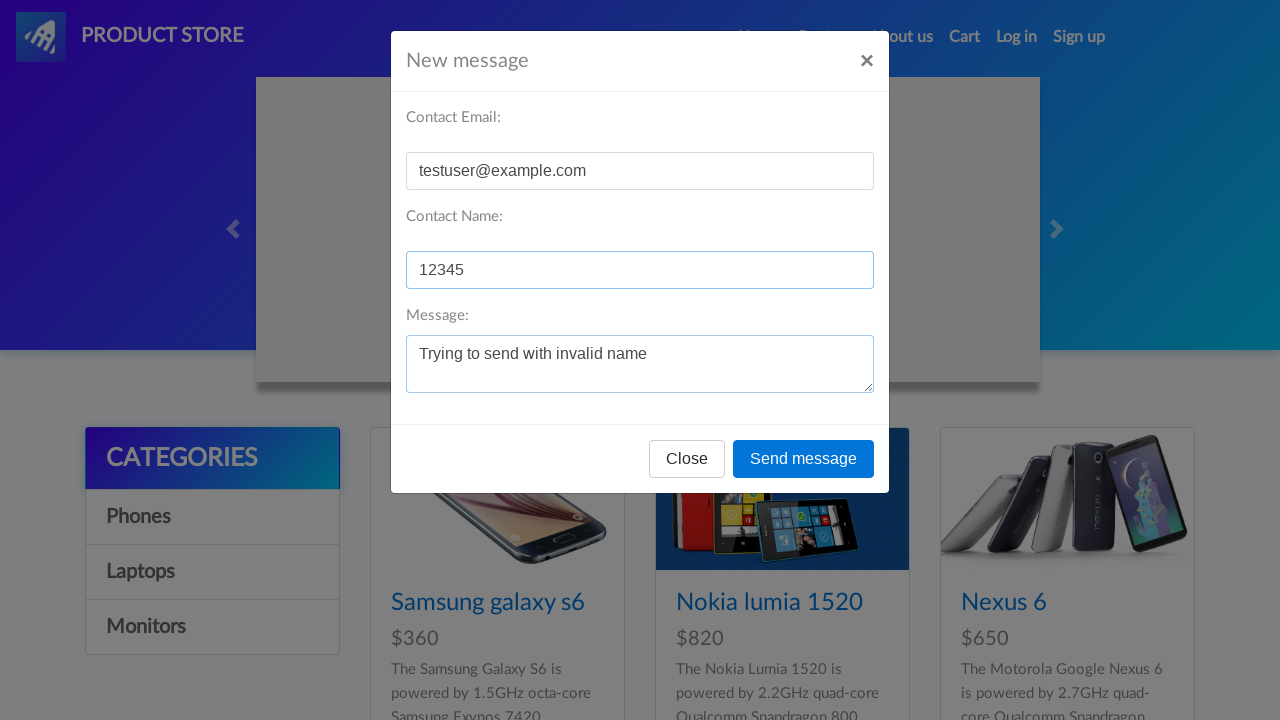

Clicked Send message button at (804, 459) on button:has-text('Send message')
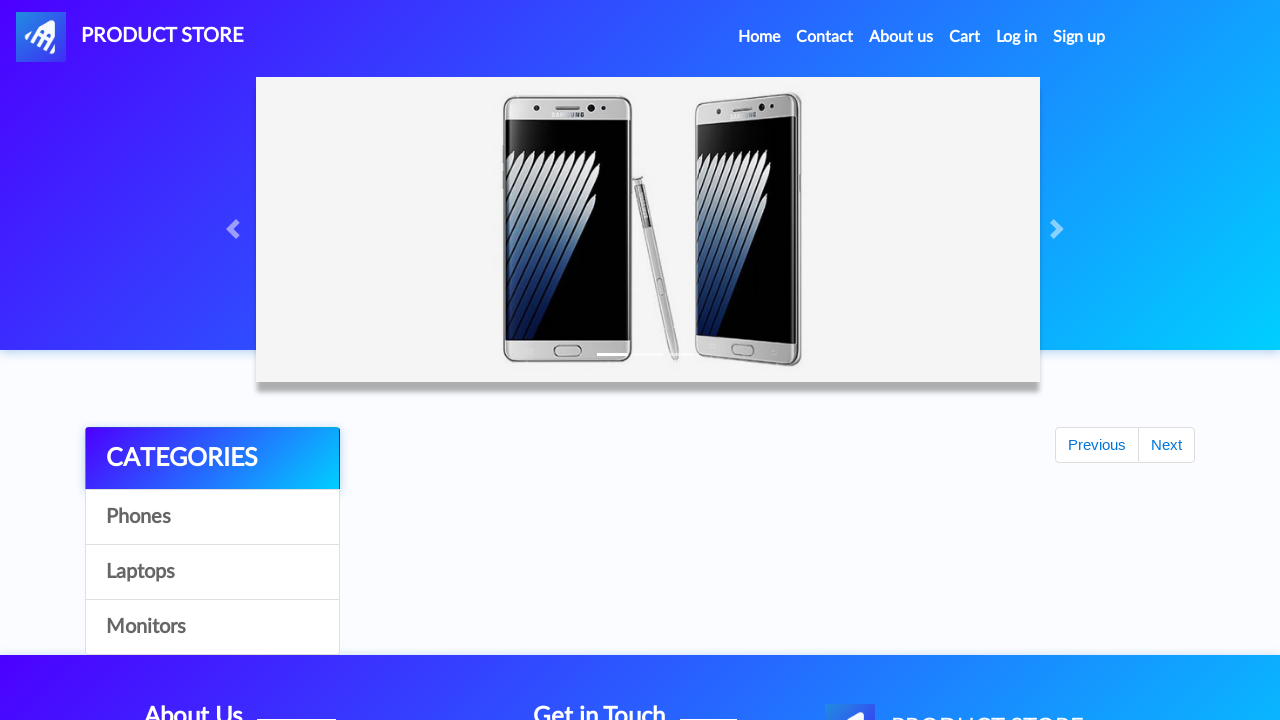

Waited for form submission response
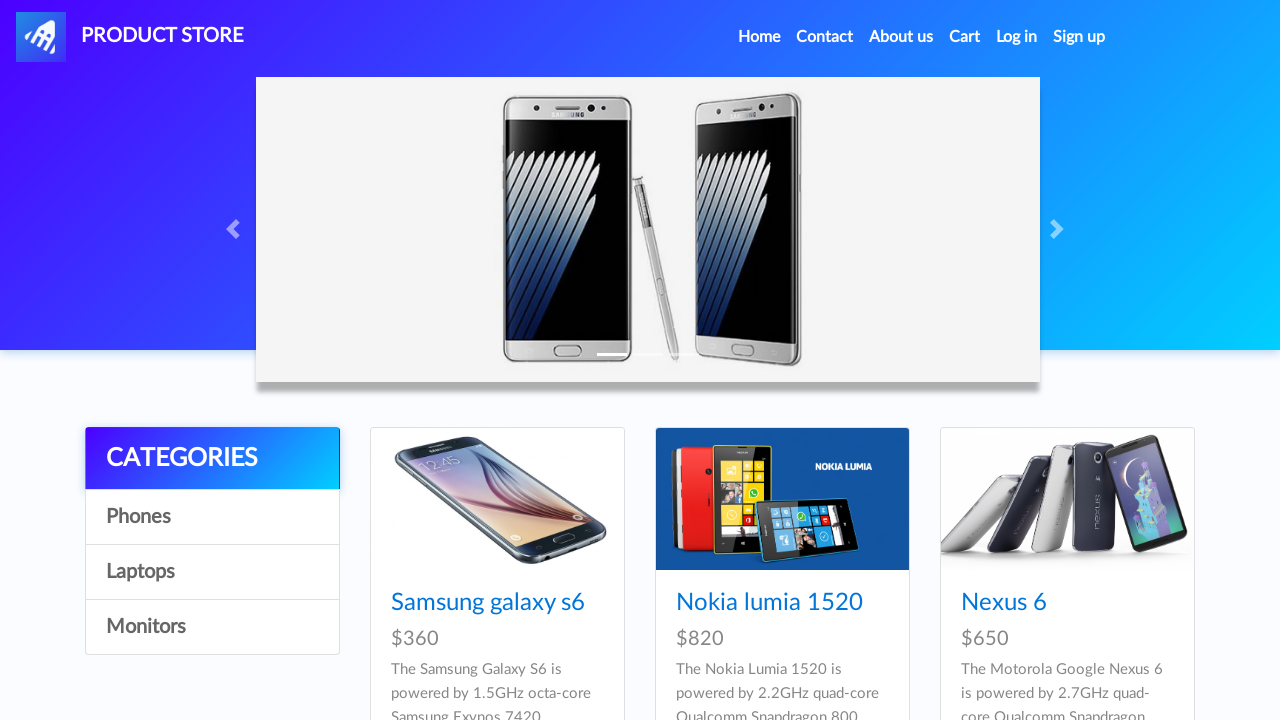

Set up alert handler to accept dialogs
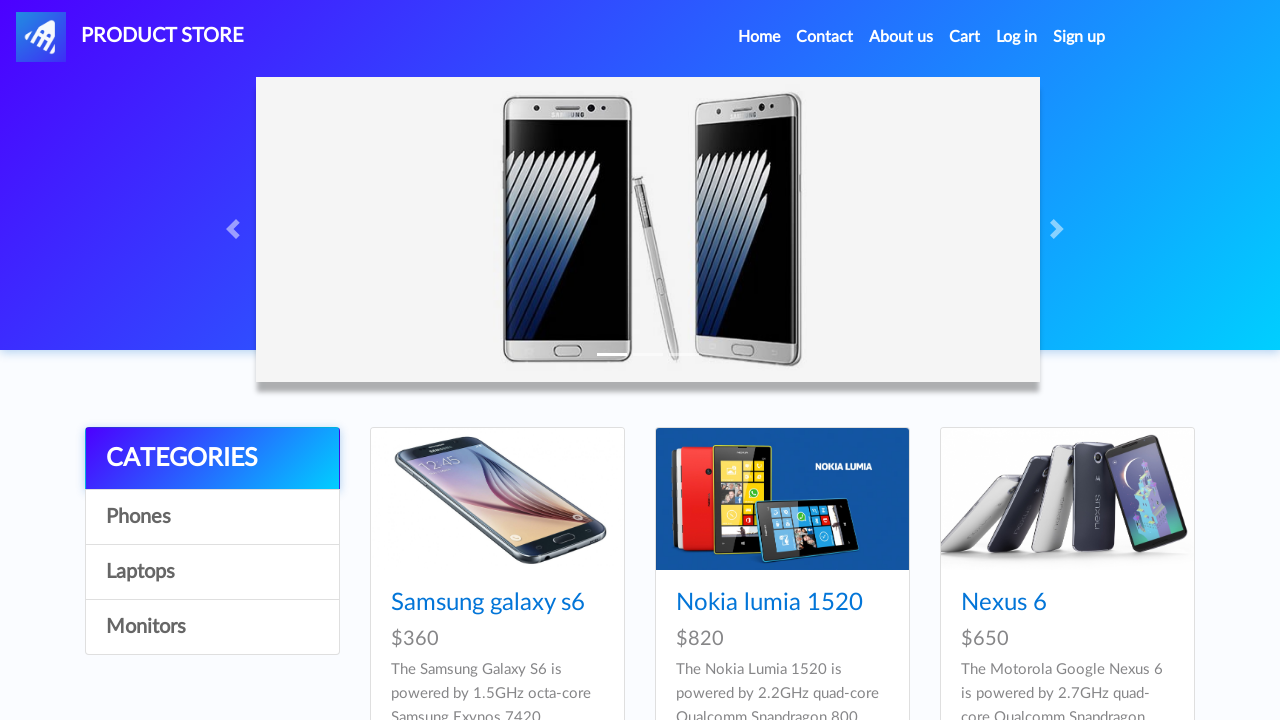

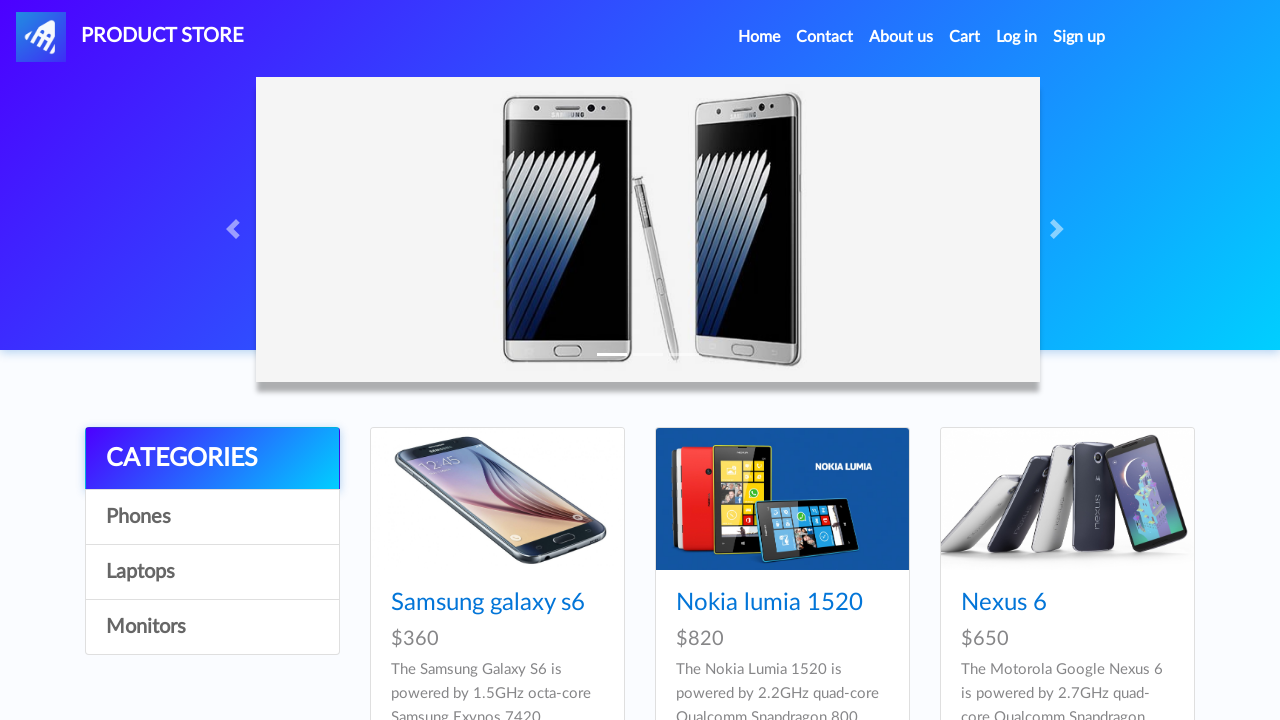